Tests browser window handling by clicking a link that opens a new window, then closing the child window and switching back to the parent window.

Starting URL: https://opensource-demo.orangehrmlive.com/web/index.php/auth/login

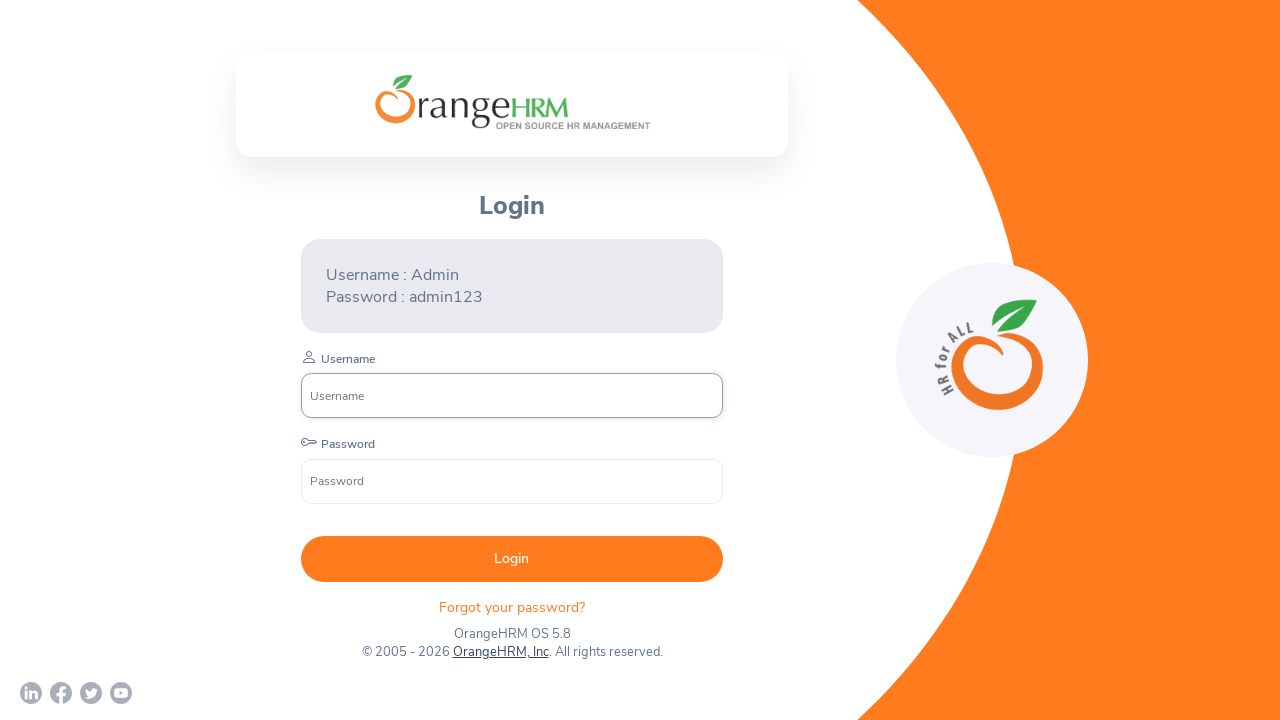

Clicked OrangeHRM, Inc link to open new window at (500, 652) on xpath=//a[normalize-space()='OrangeHRM, Inc']
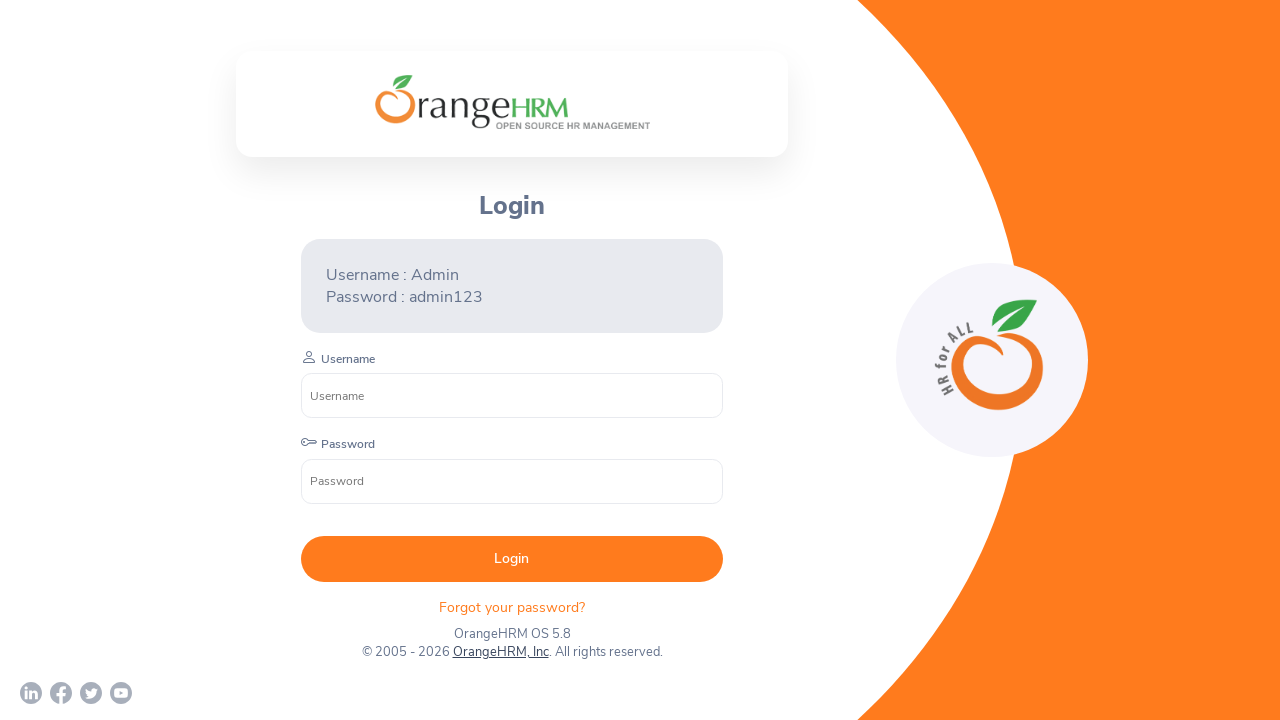

New browser window opened and captured
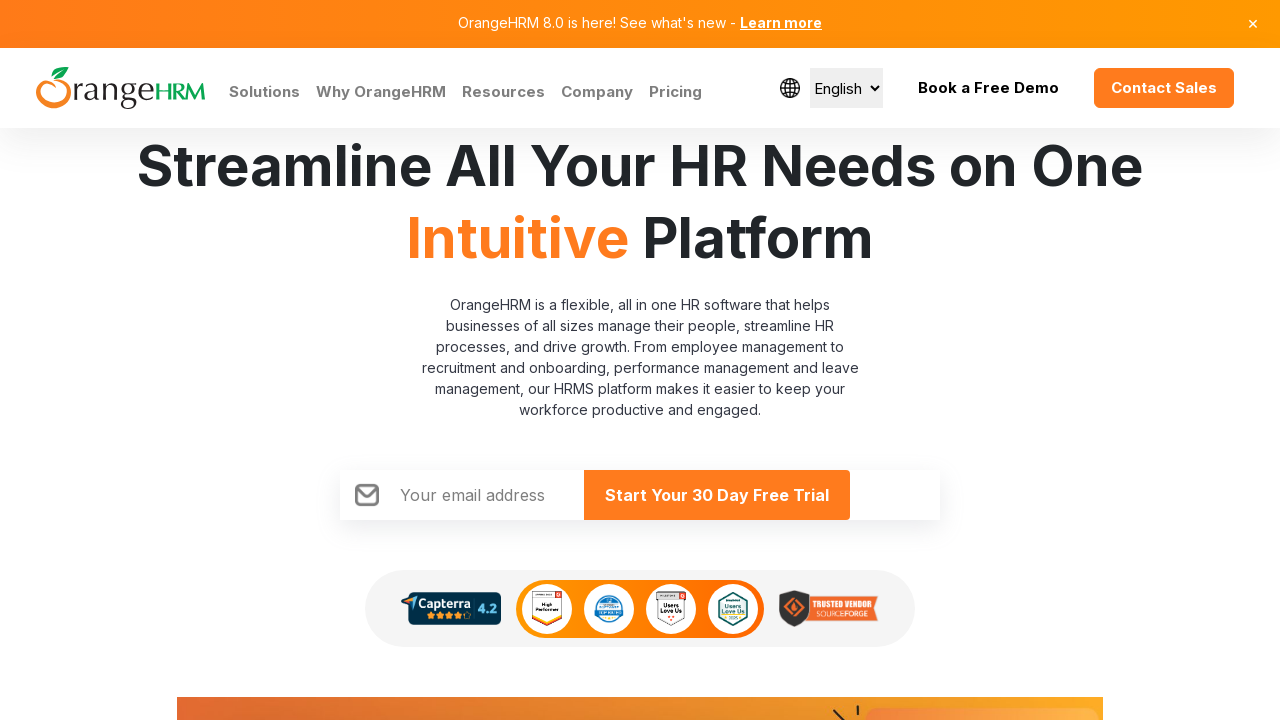

New window finished loading
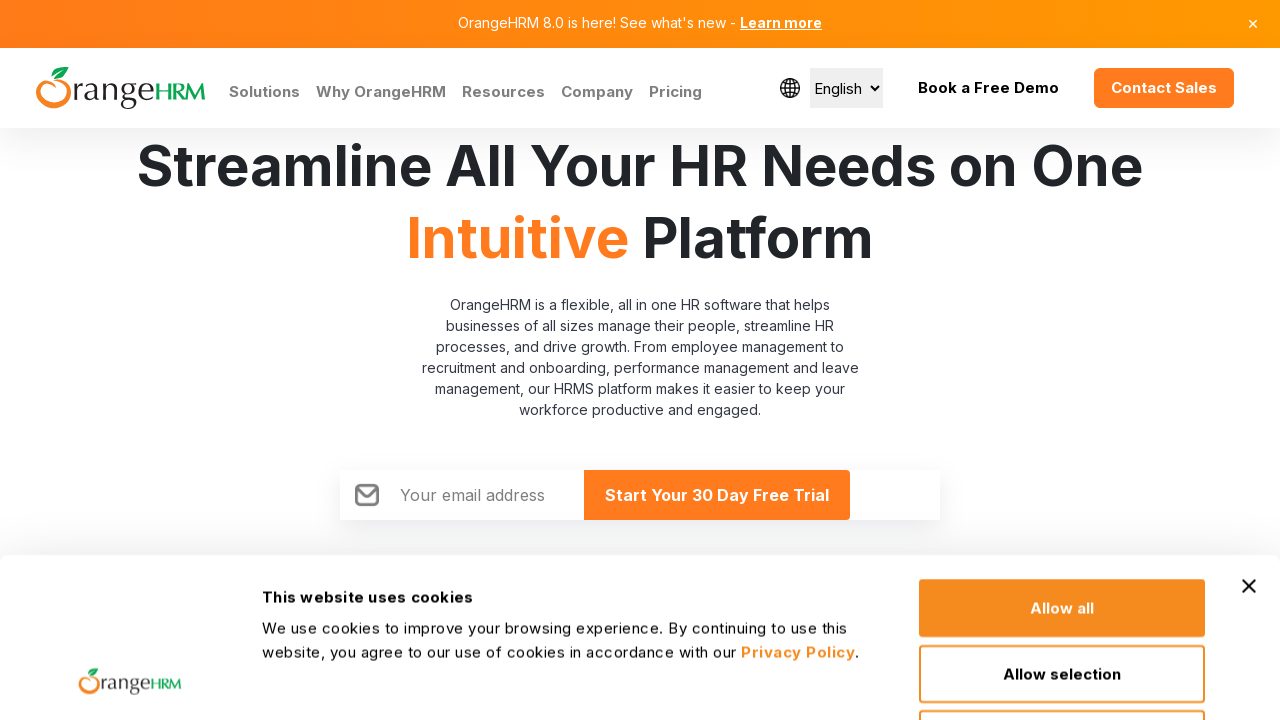

Verified new window title contains 'Human Resources Management Software' and closed child window
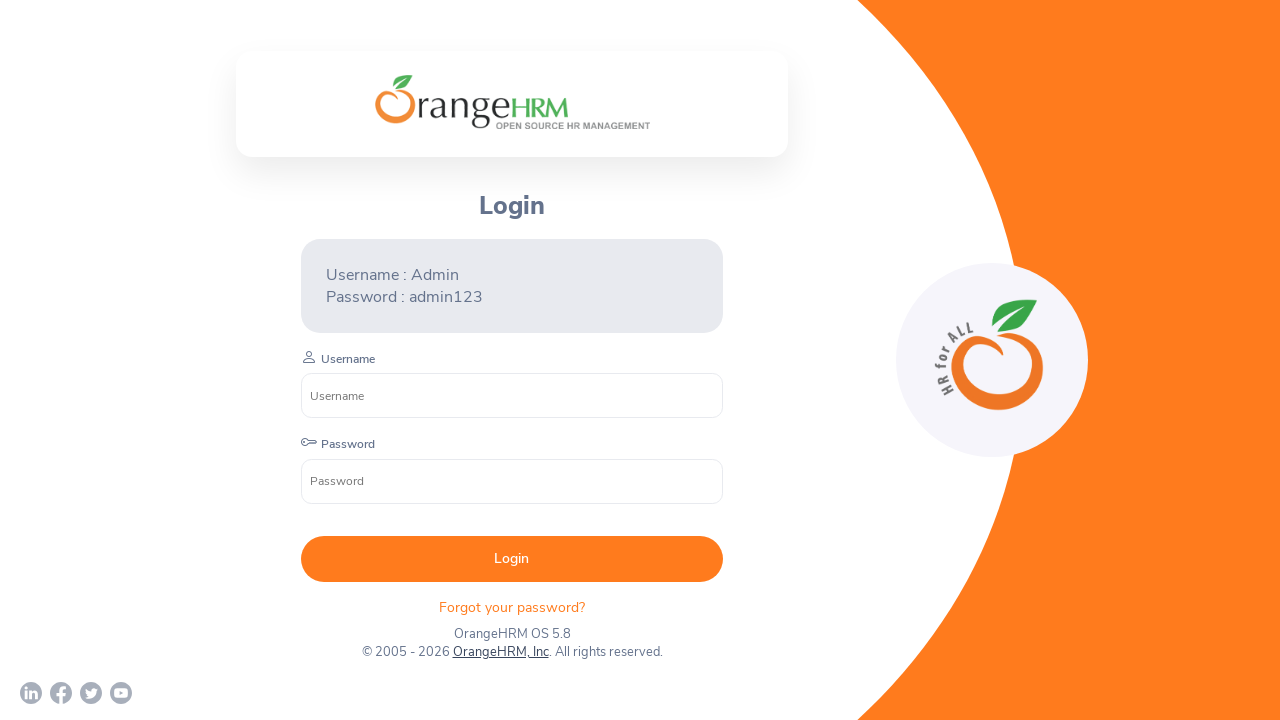

Parent window is still accessible and loaded
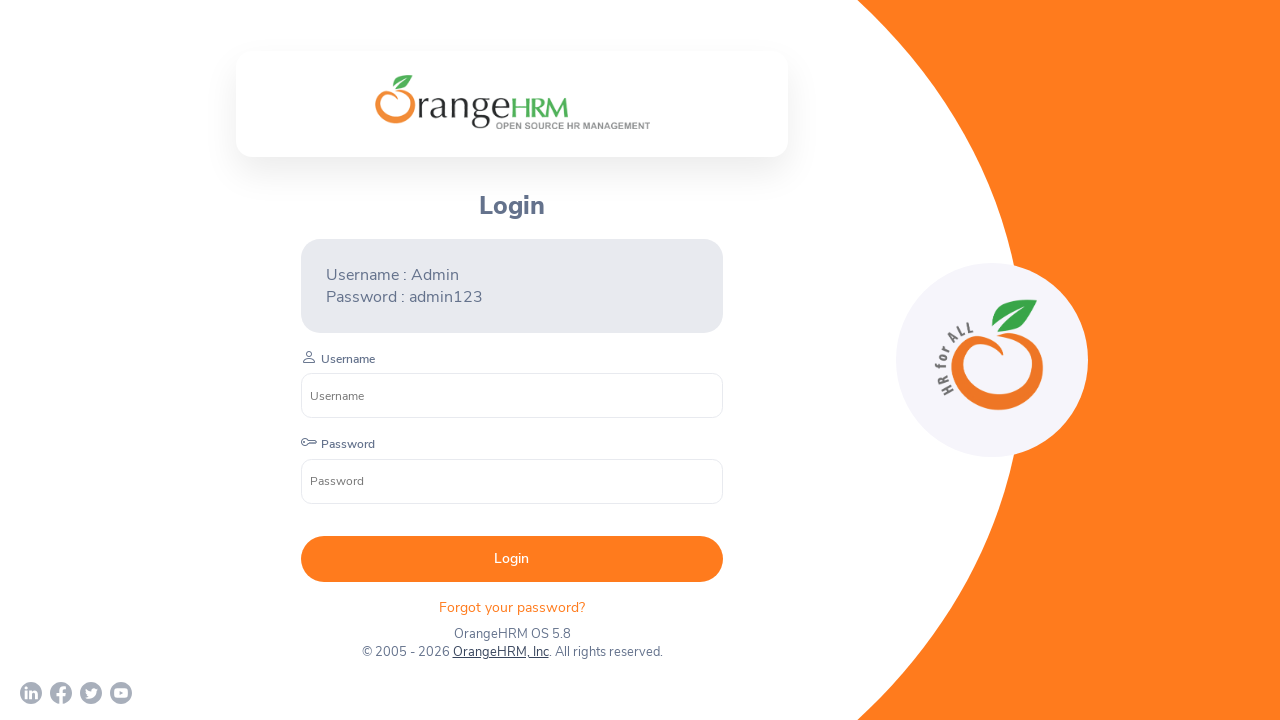

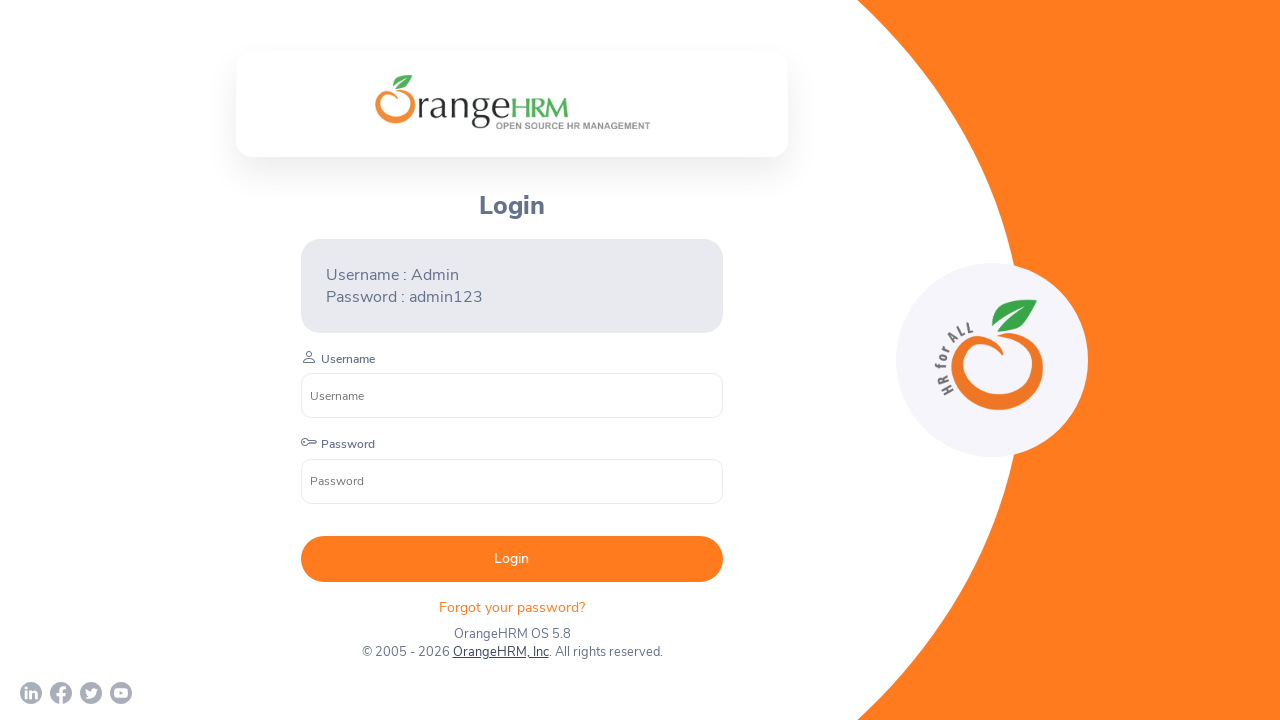